Tests a wait functionality page by waiting for a button to become clickable, clicking it, and verifying a success message appears

Starting URL: http://suninjuly.github.io/wait2.html

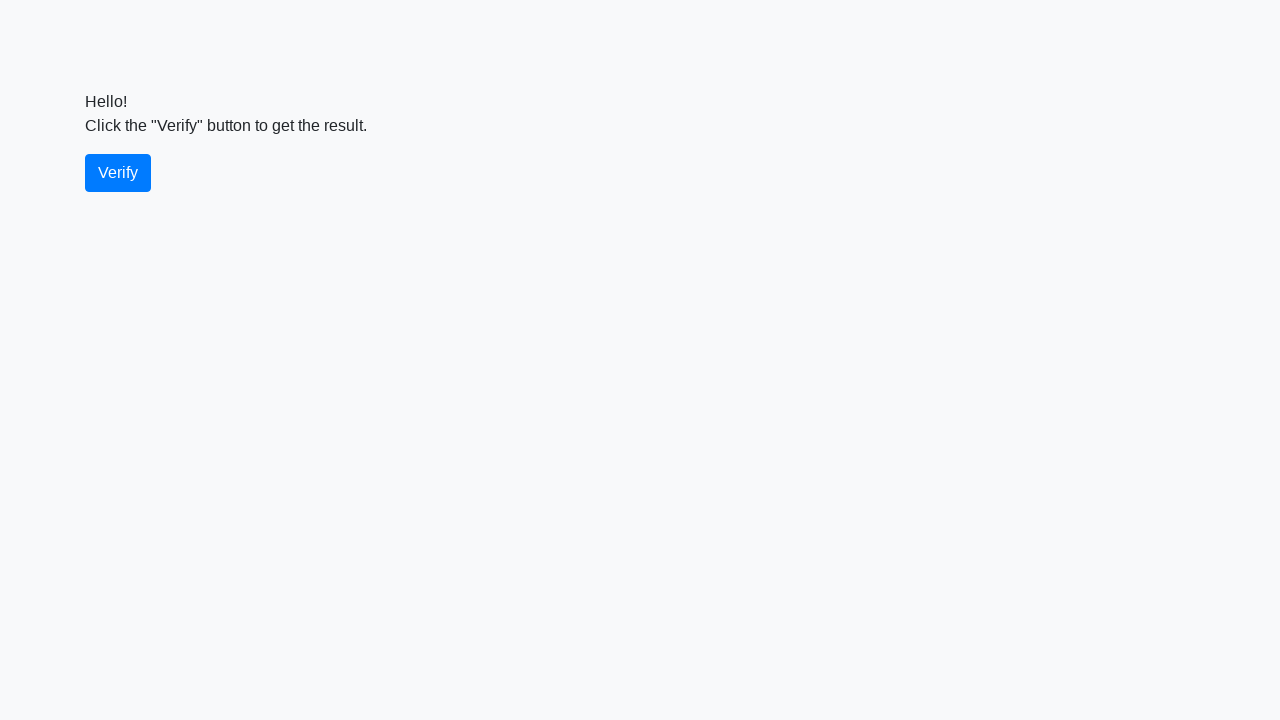

Navigated to wait2 verification test page
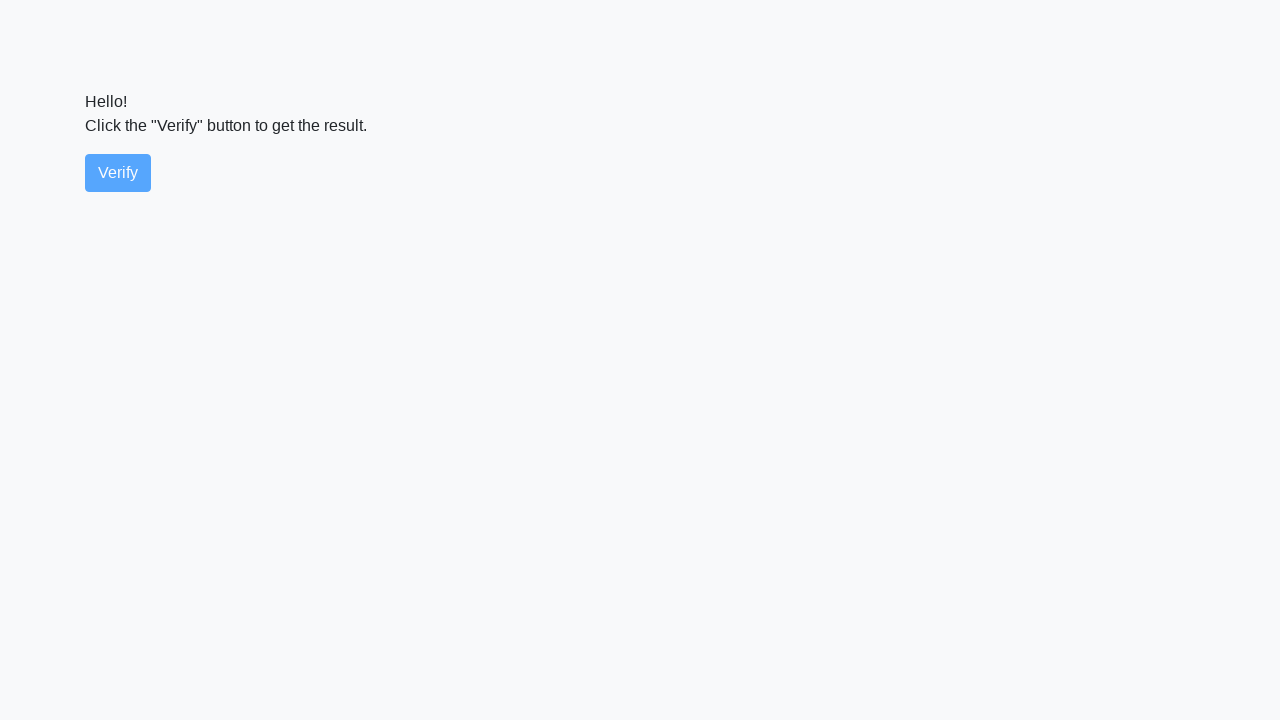

Verify button became visible
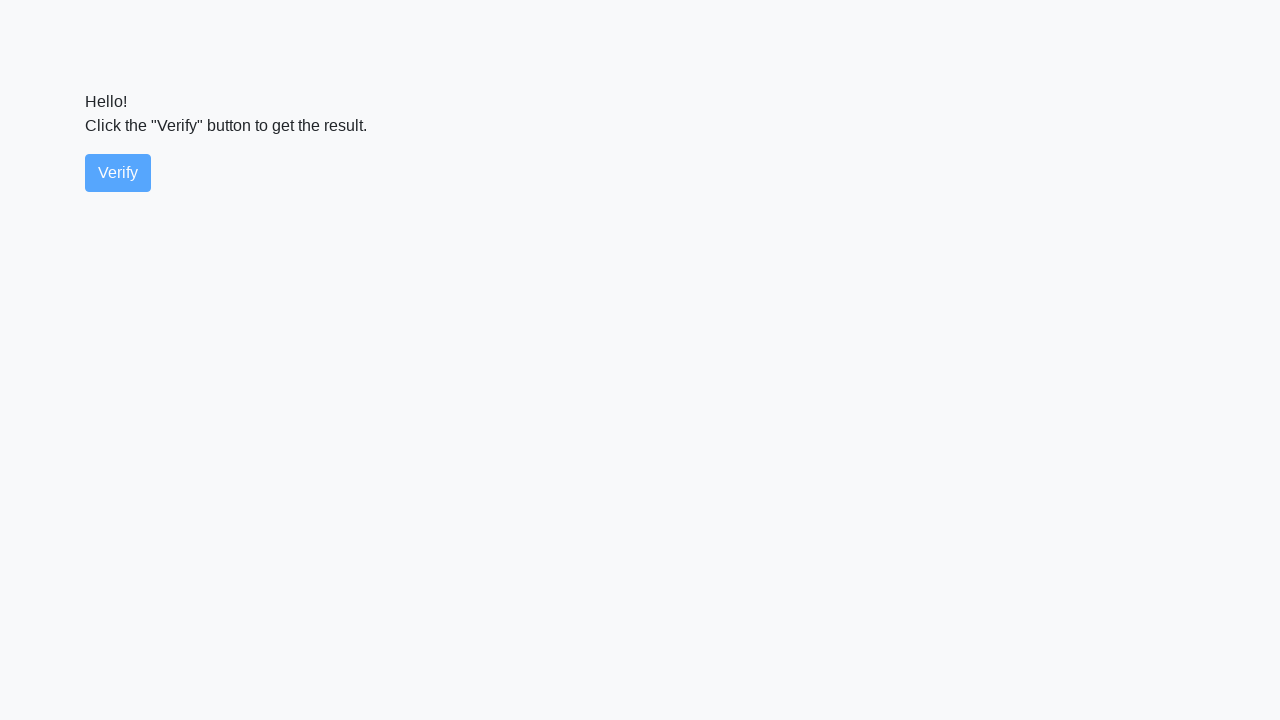

Clicked the verify button at (118, 173) on #verify
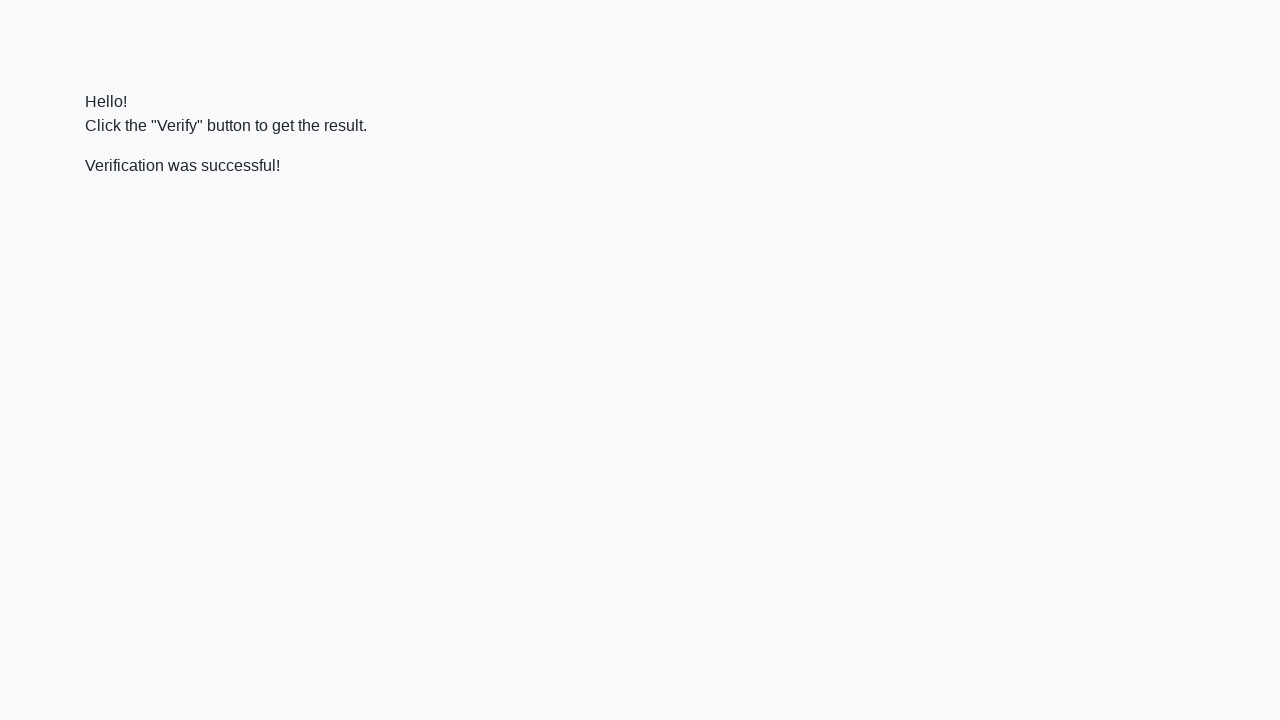

Success message appeared
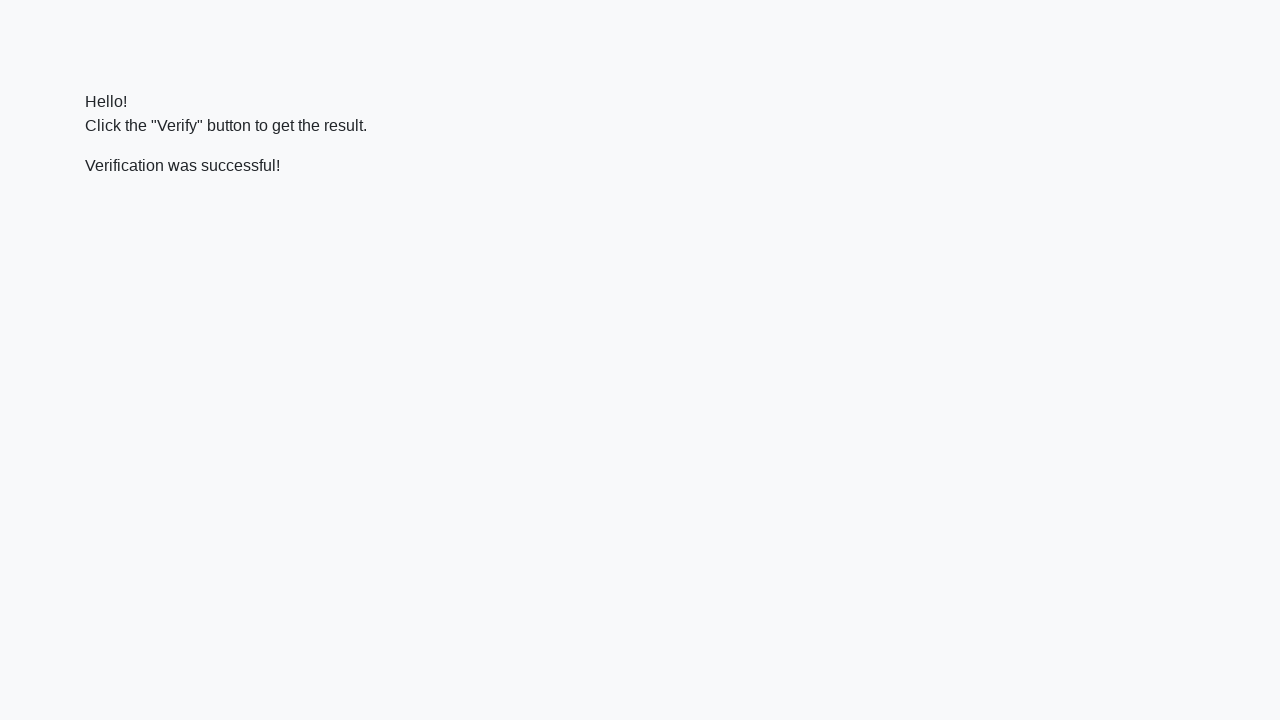

Located the success message element
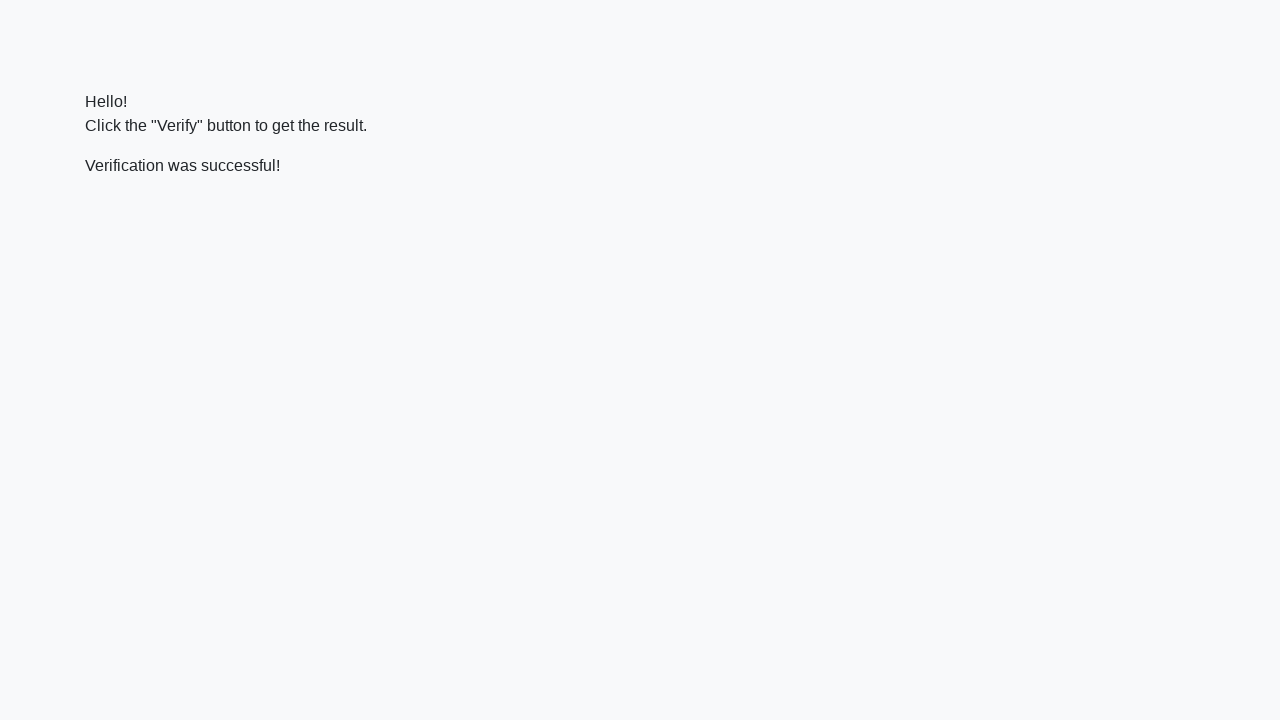

Verified that success message contains 'successful'
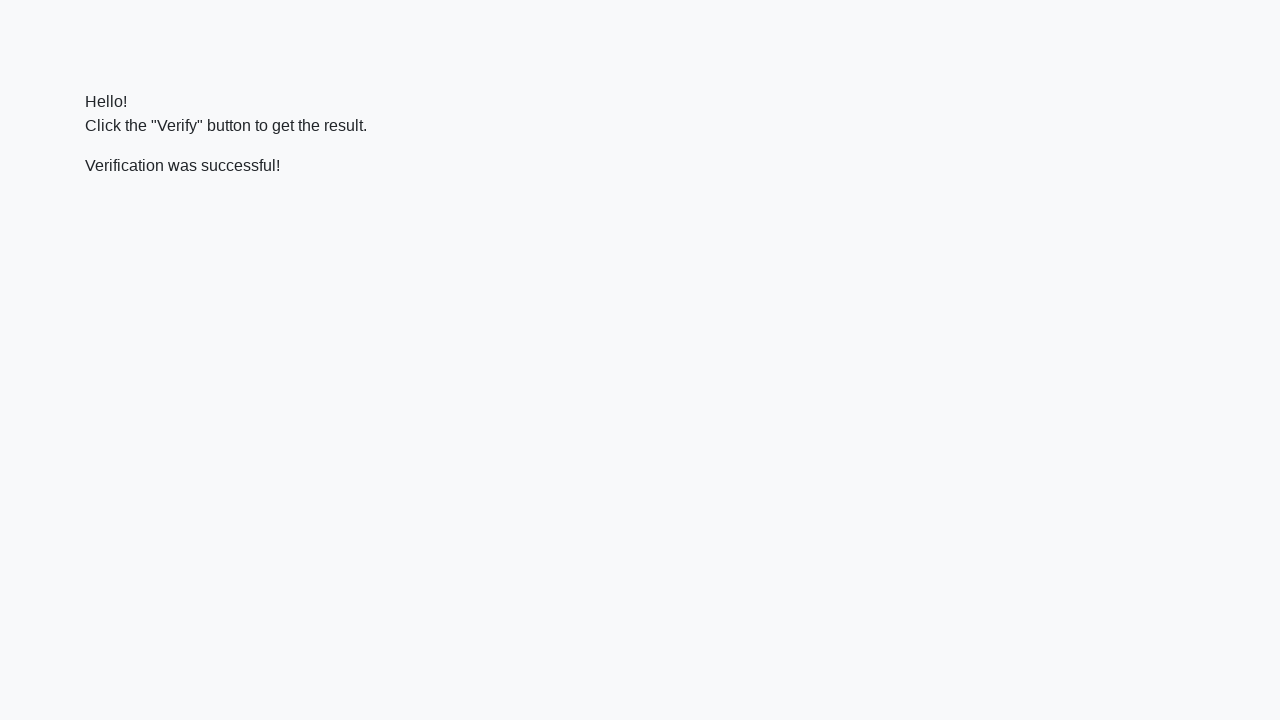

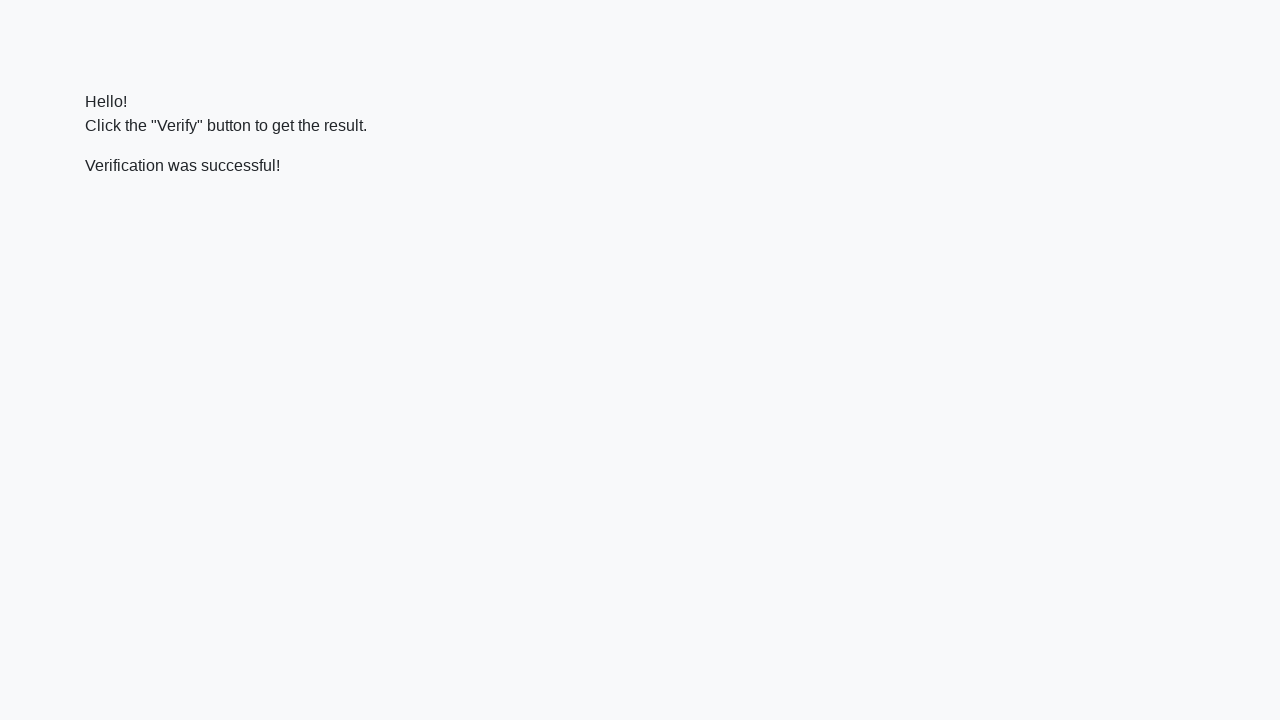